Tests JavaScript alert handling by clicking a button that triggers an alert and accepting it

Starting URL: https://the-internet.herokuapp.com/javascript_alerts

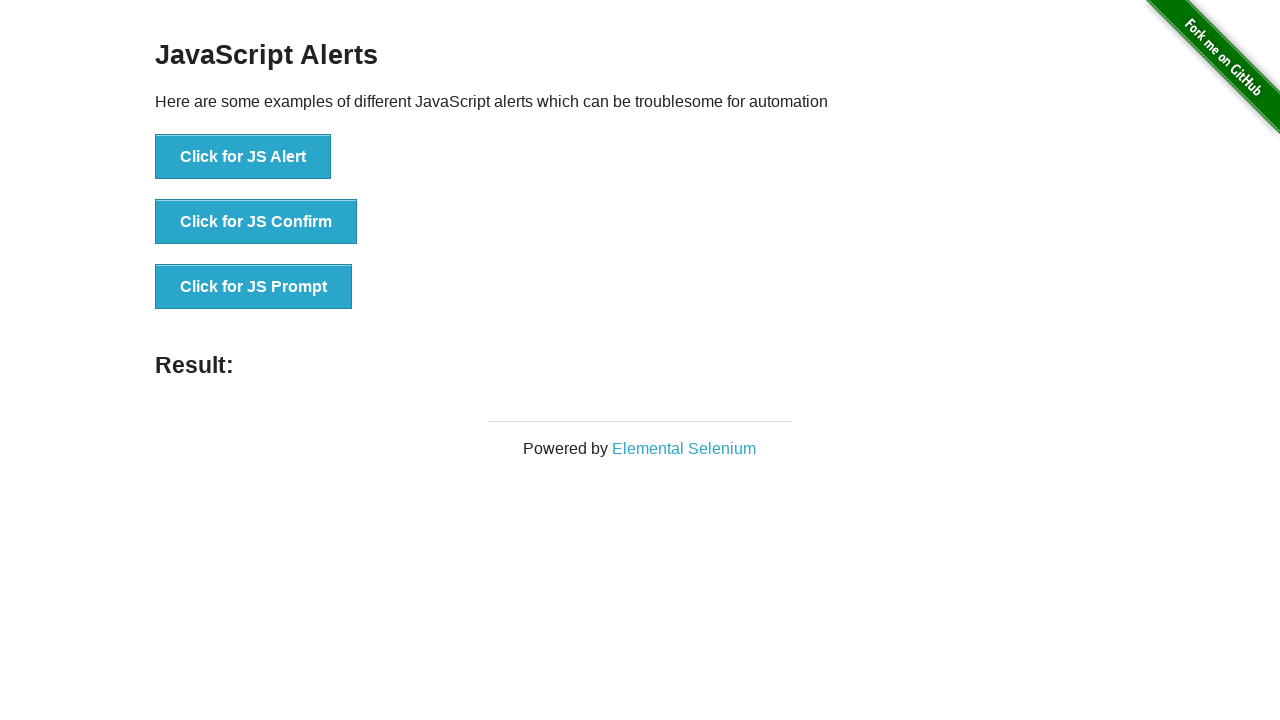

Clicked button to trigger JavaScript alert at (243, 157) on text='Click for JS Alert'
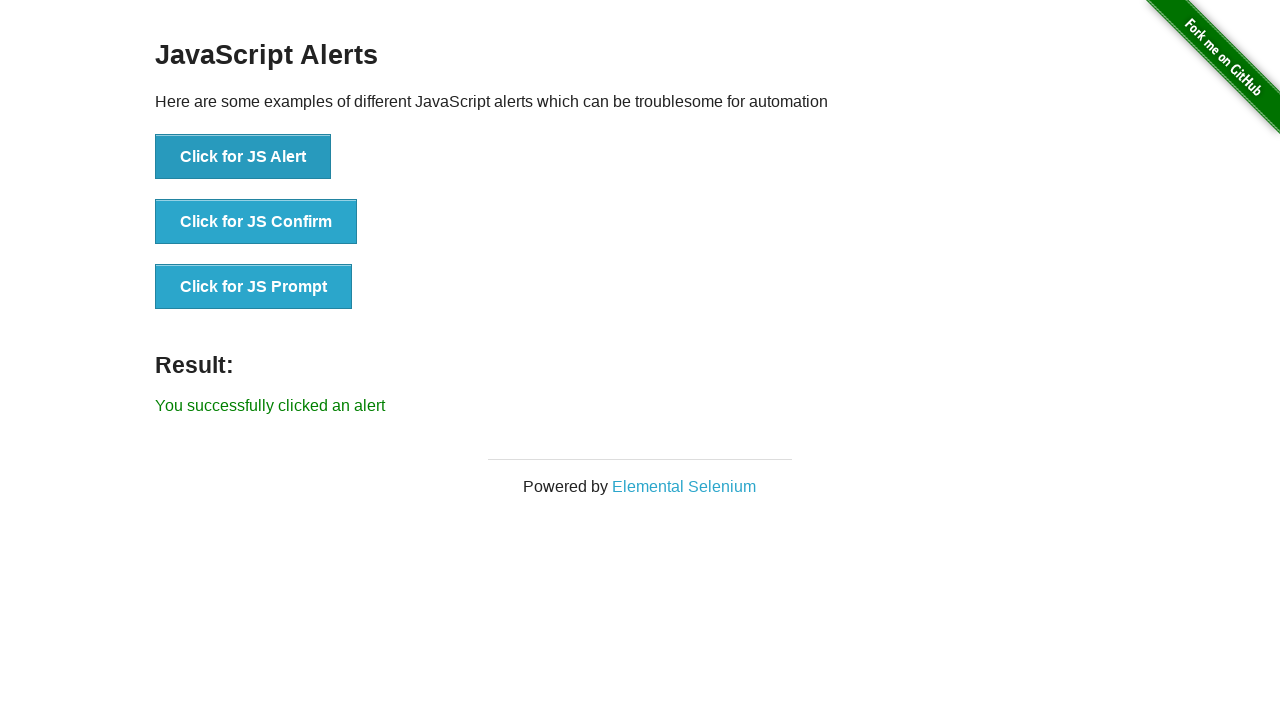

Set up dialog handler to accept alert
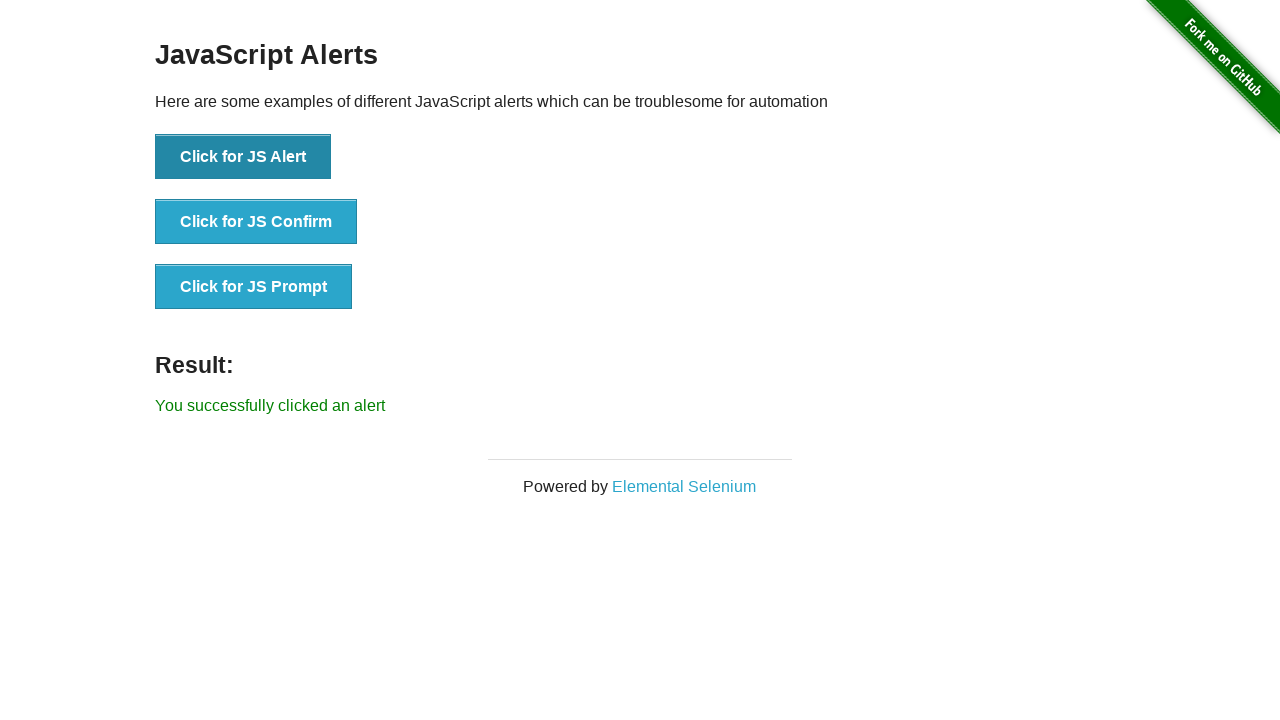

Result text displayed after accepting alert
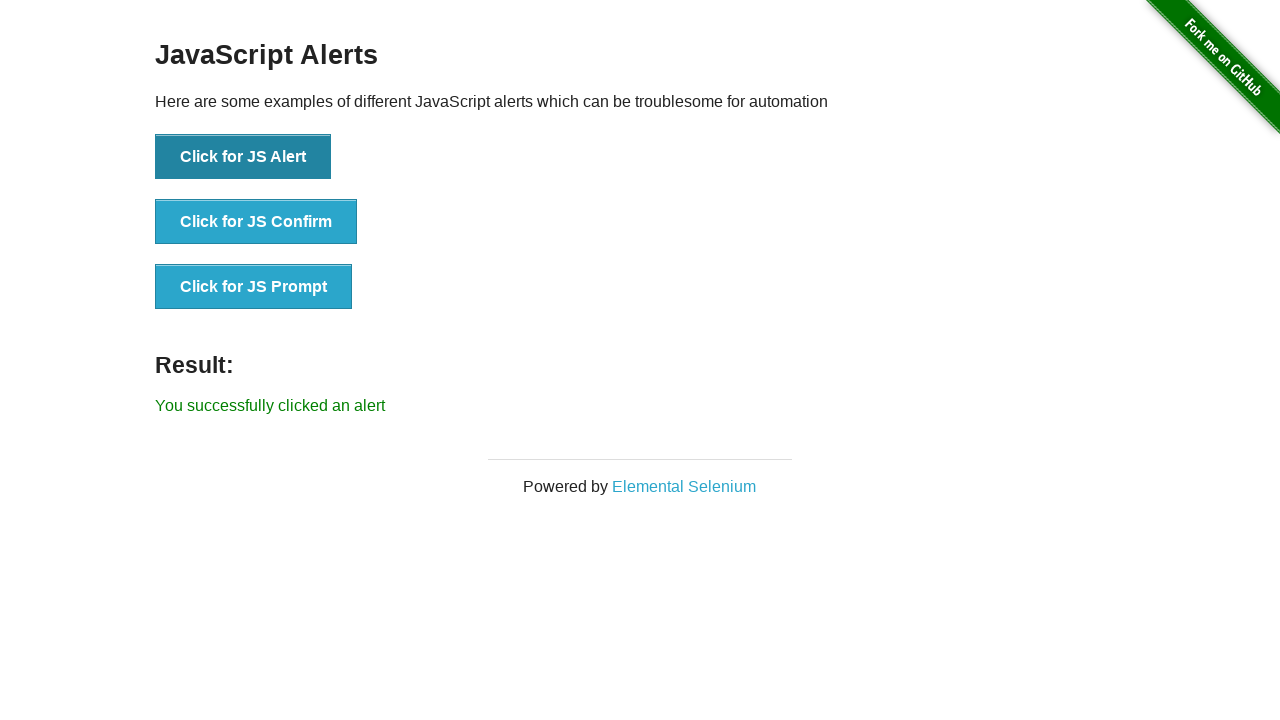

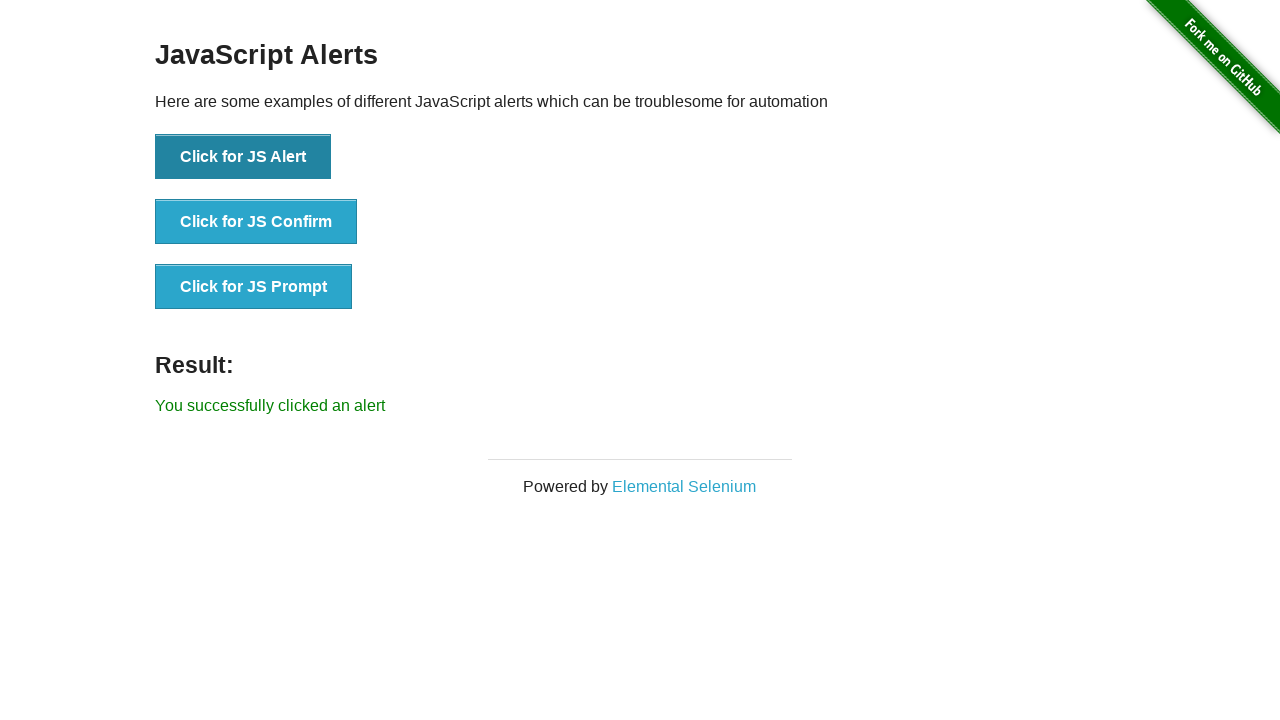